Navigates to a Google Play Store app details page and clicks a button to expand the app information section, then waits for the additional information to load.

Starting URL: https://play.google.com/store/apps/details?id=com.amazon.mShop.android.shopping

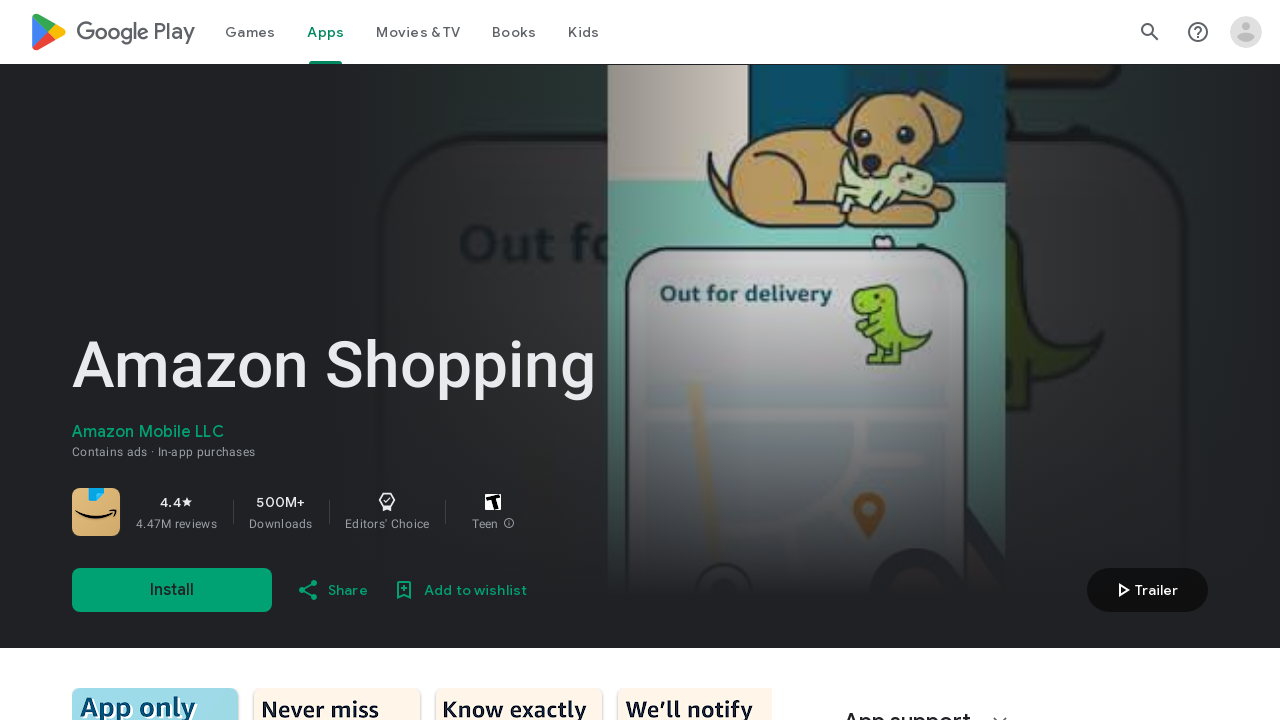

Waited for main content area to load
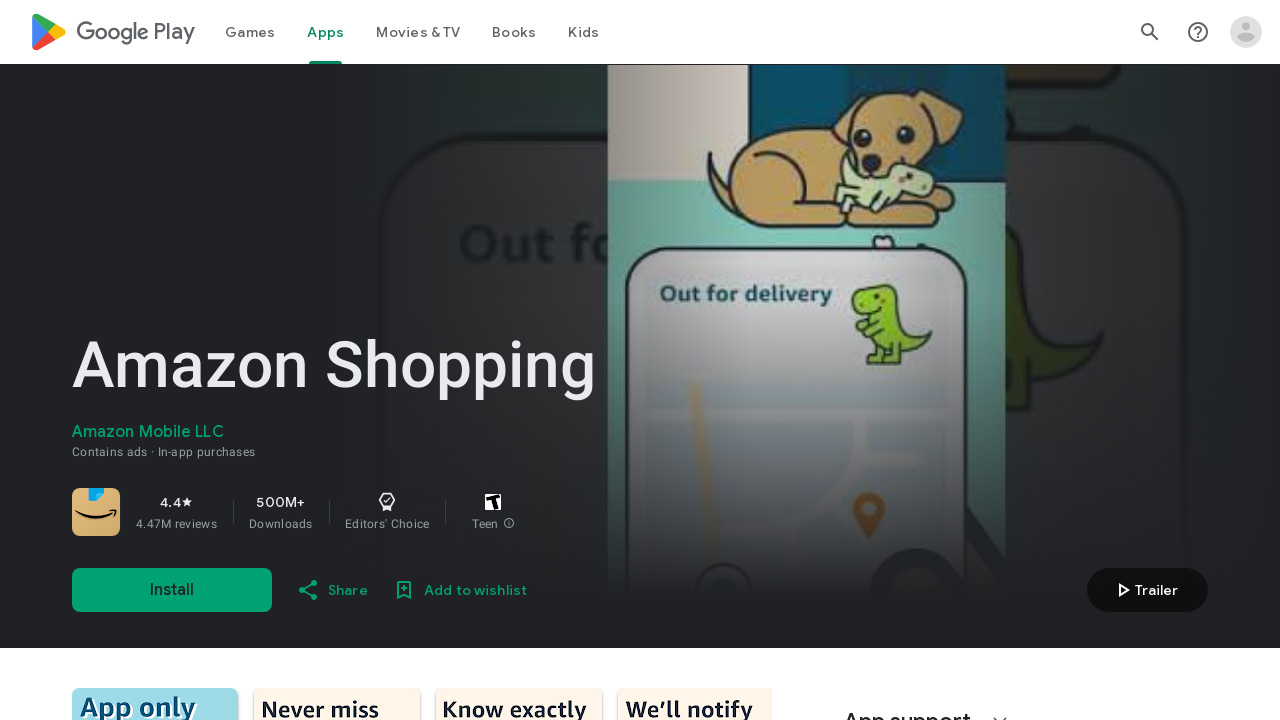

Clicked button to expand app information section at (249, 360) on .qZmL0 c-wiz > div > section > header > div > div > button
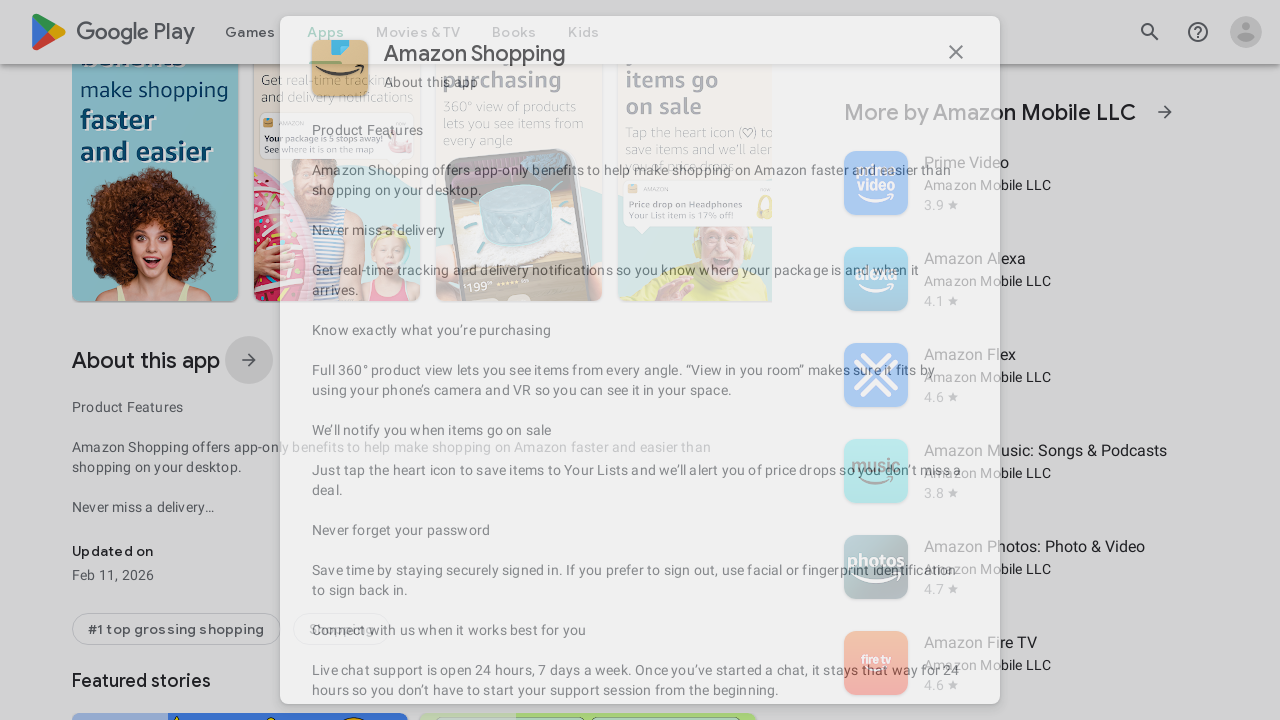

Waited for expanded information section to load
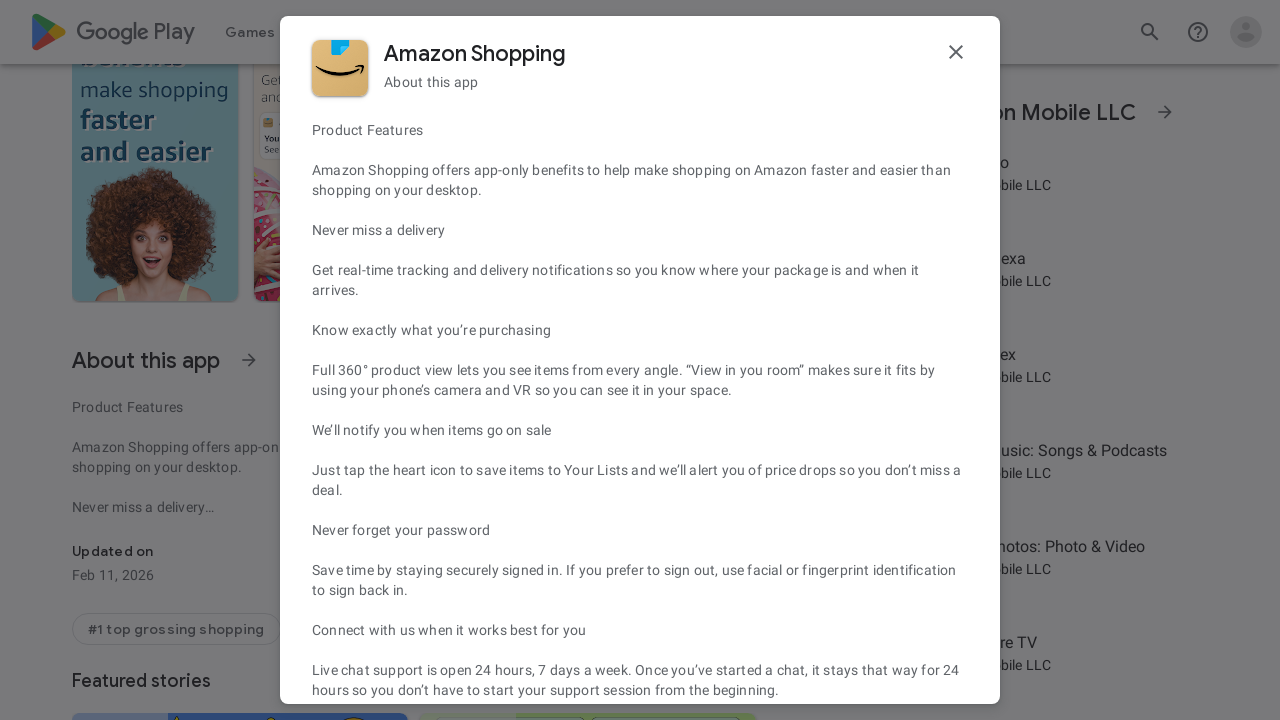

Waited for content to populate
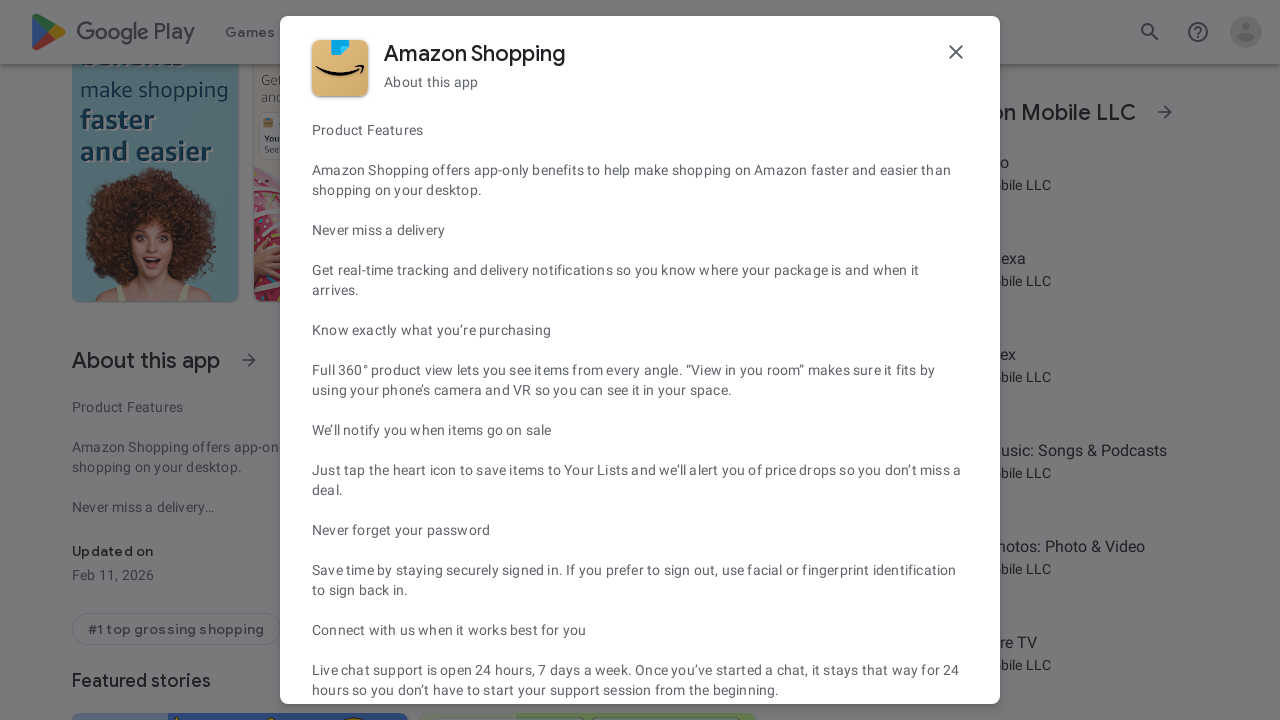

Verified information blocks are present
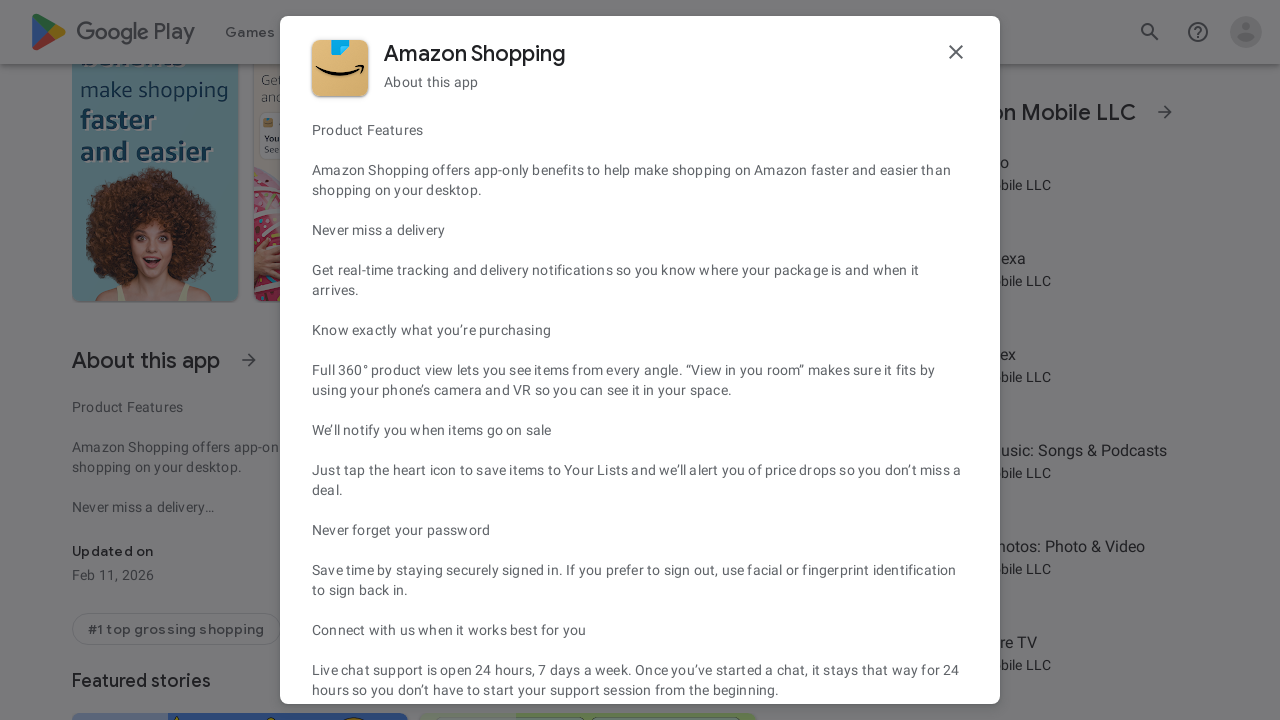

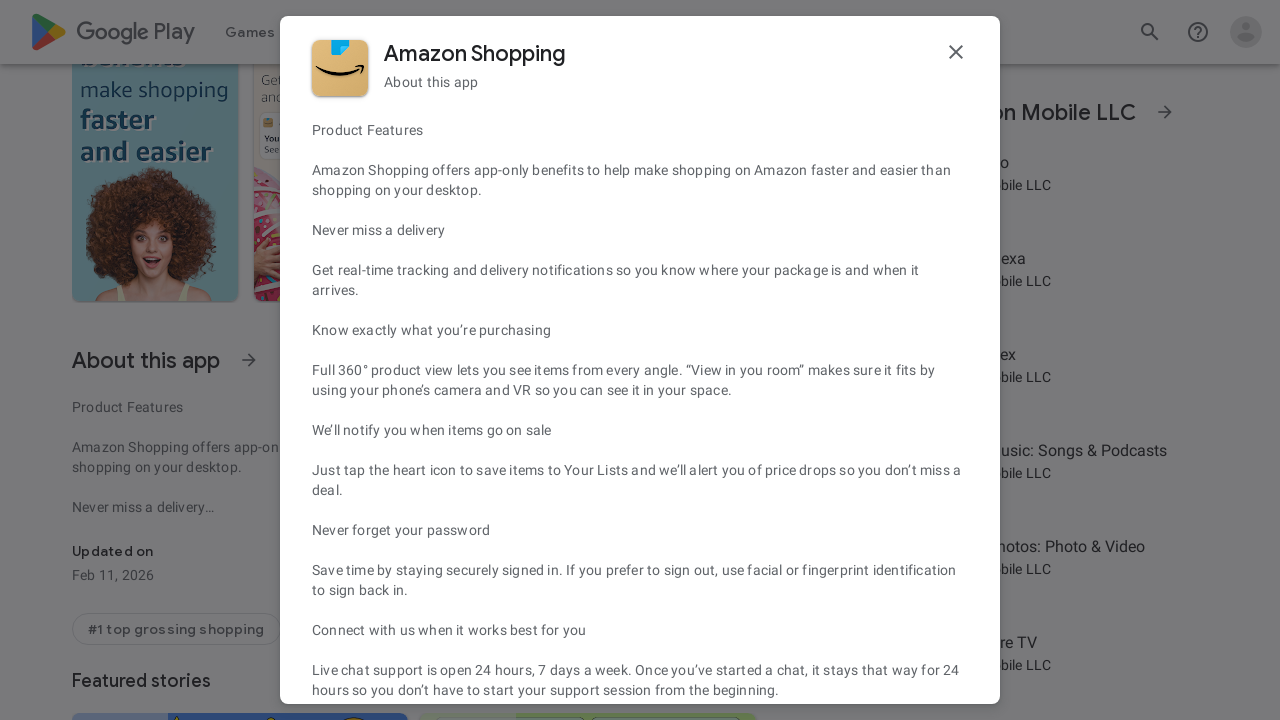